Navigates to the Tata Motors website homepage and verifies it loads successfully

Starting URL: https://www.tatamotors.com/

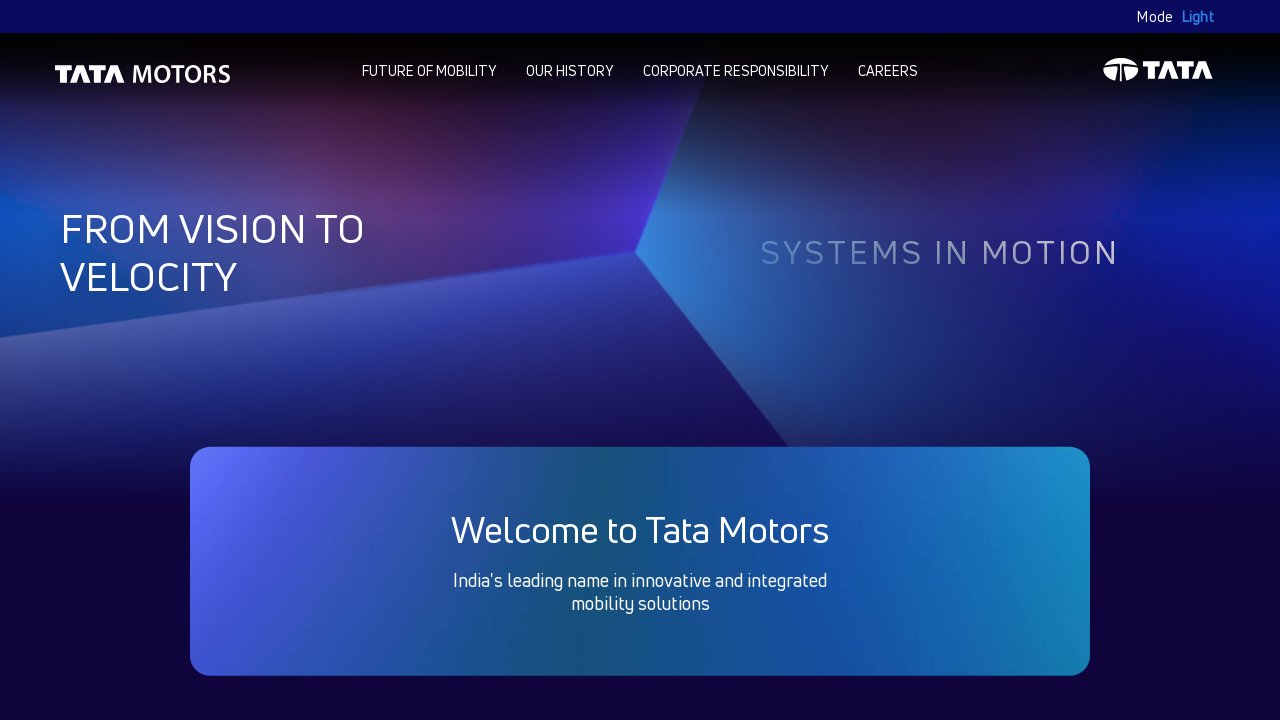

Waited for page to reach networkidle state - Tata Motors homepage fully loaded
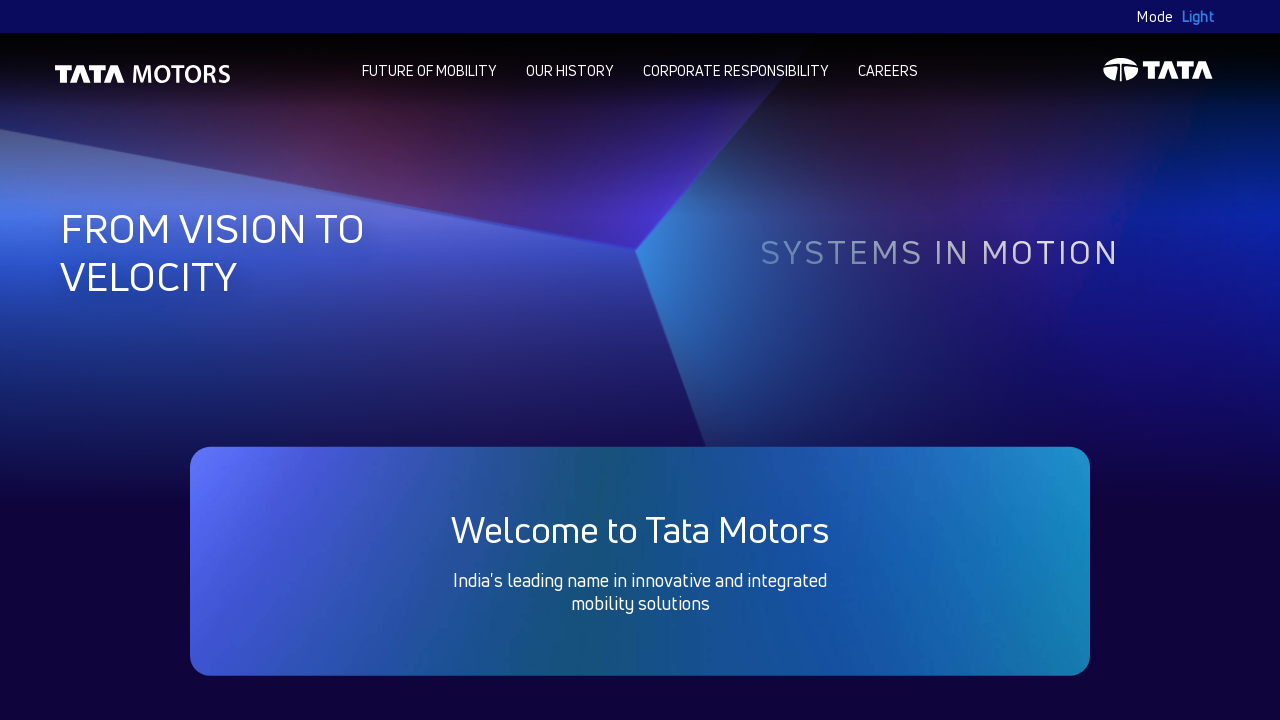

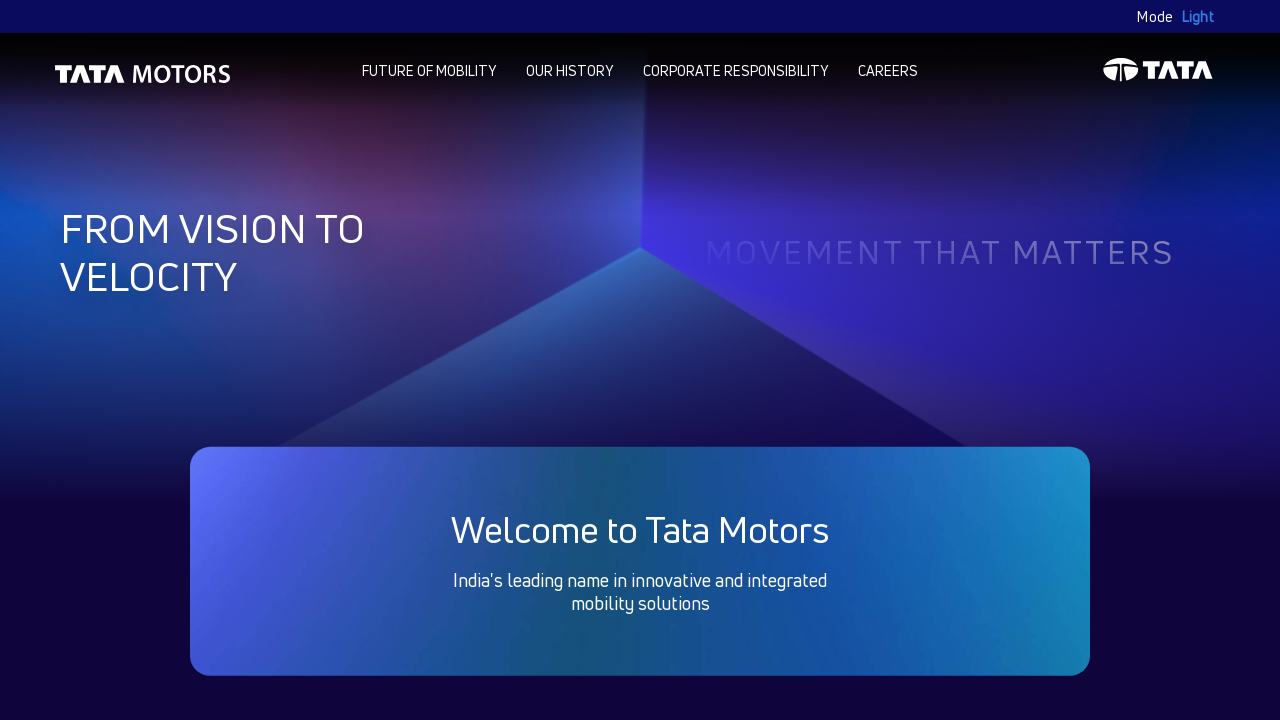